Tests a practice form by filling in name and email fields, clicking a checkbox, selecting options from a dropdown, and submitting the form to verify a success message appears.

Starting URL: https://rahulshettyacademy.com/angularpractice/

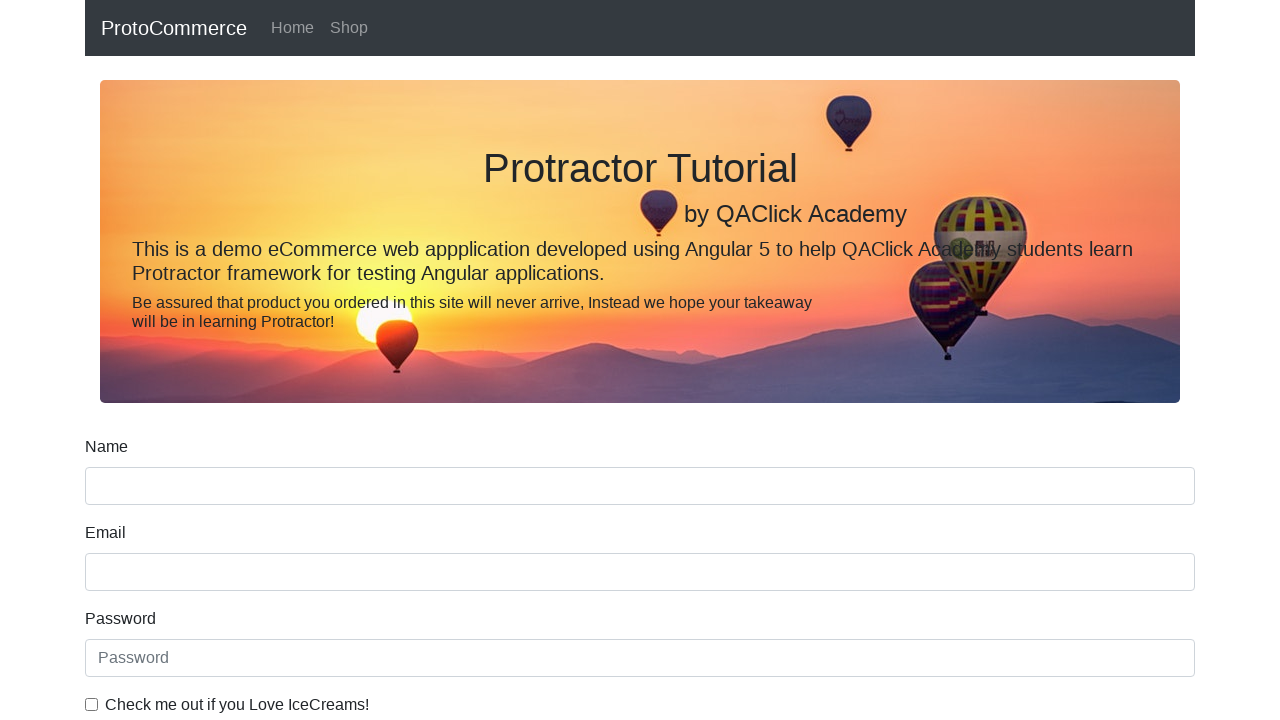

Filled name field with 'Rahul' on input[name='name']
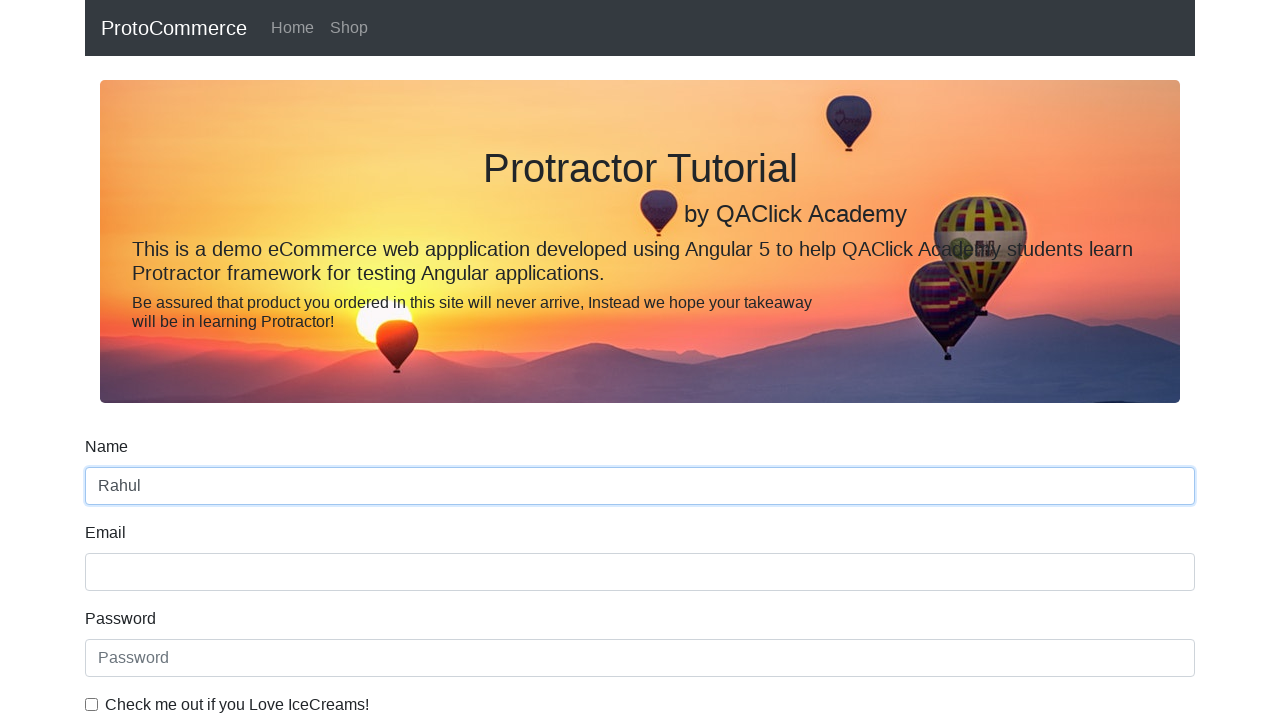

Filled email field with 'Shetty' on input[name='email']
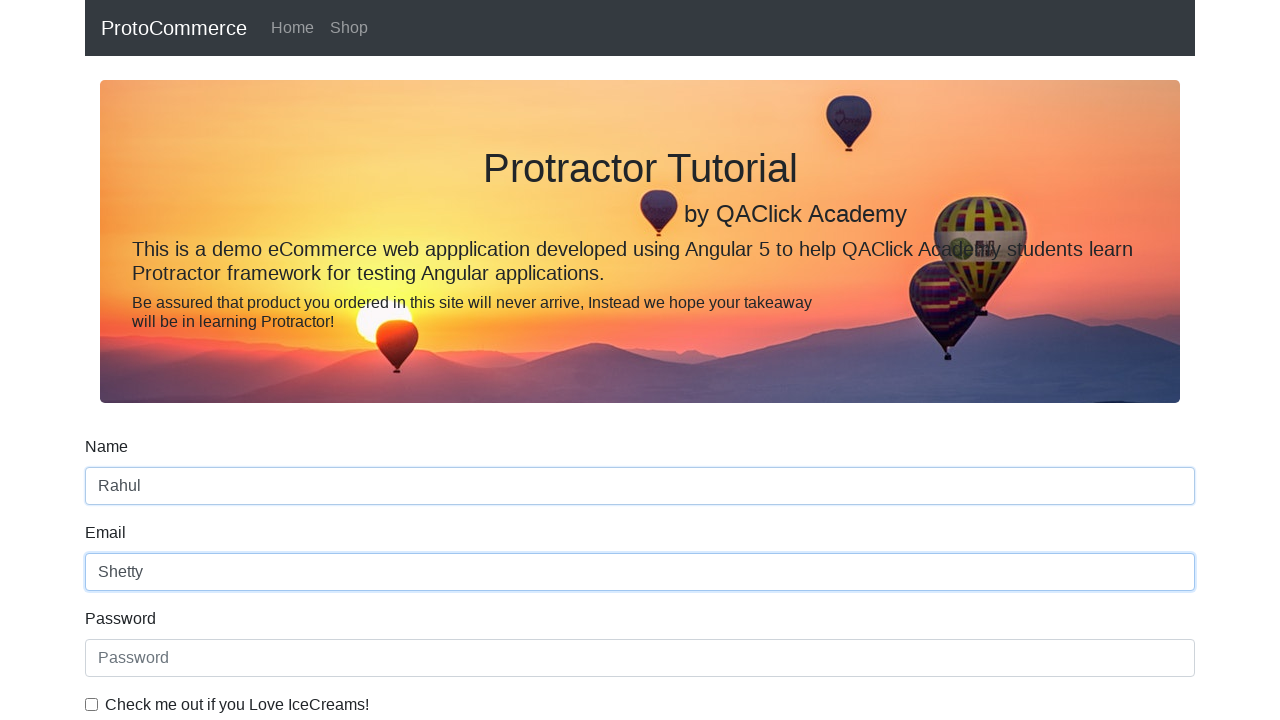

Clicked the checkbox at (92, 704) on #exampleCheck1
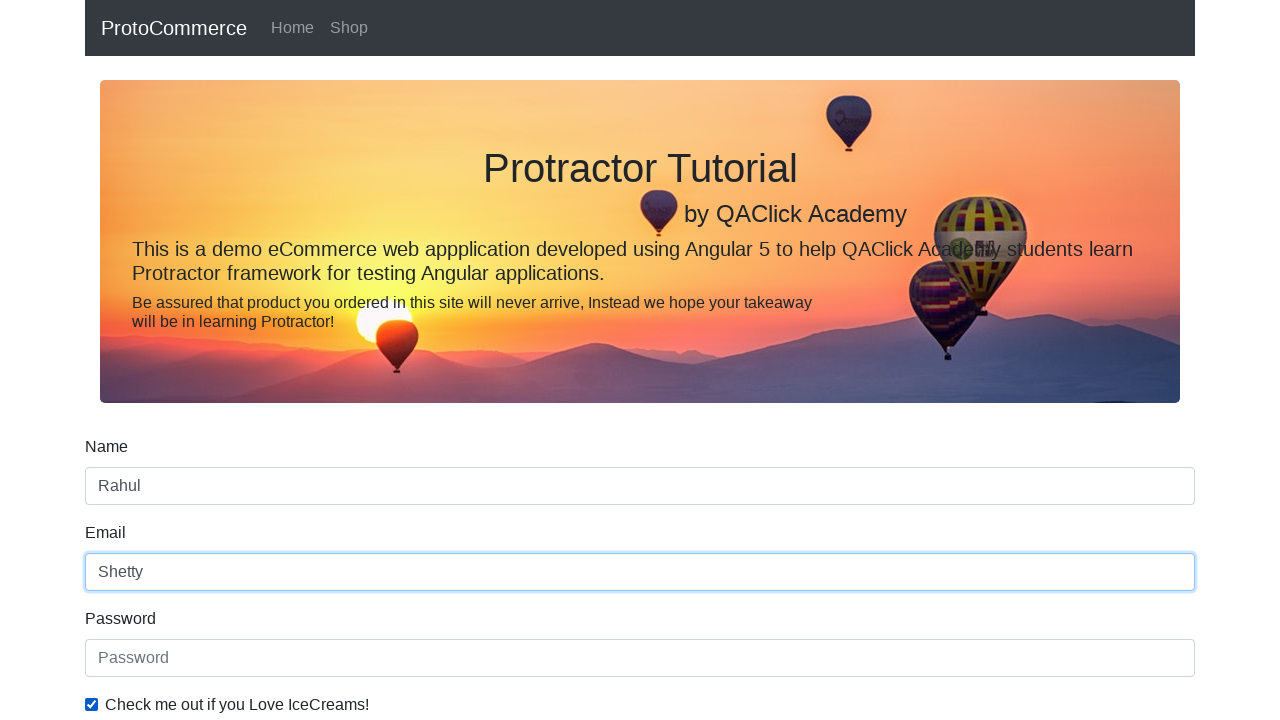

Selected 'Female' from dropdown on #exampleFormControlSelect1
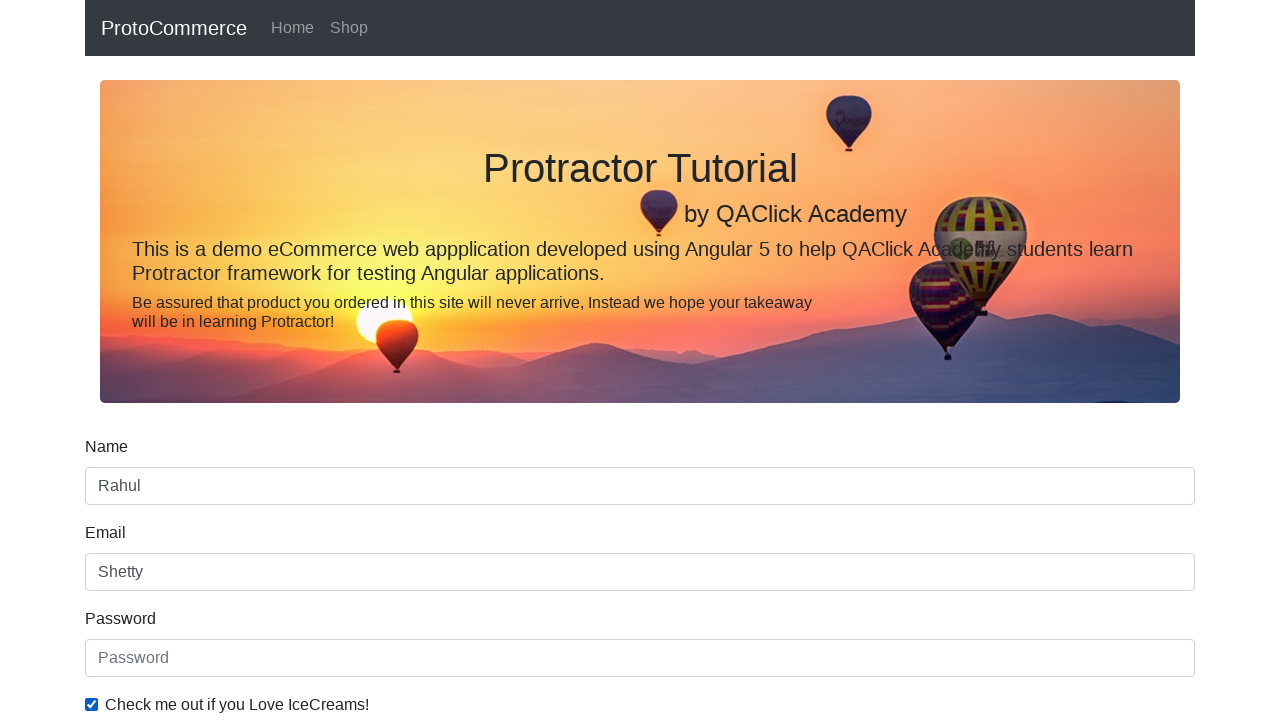

Selected first option from dropdown by index on #exampleFormControlSelect1
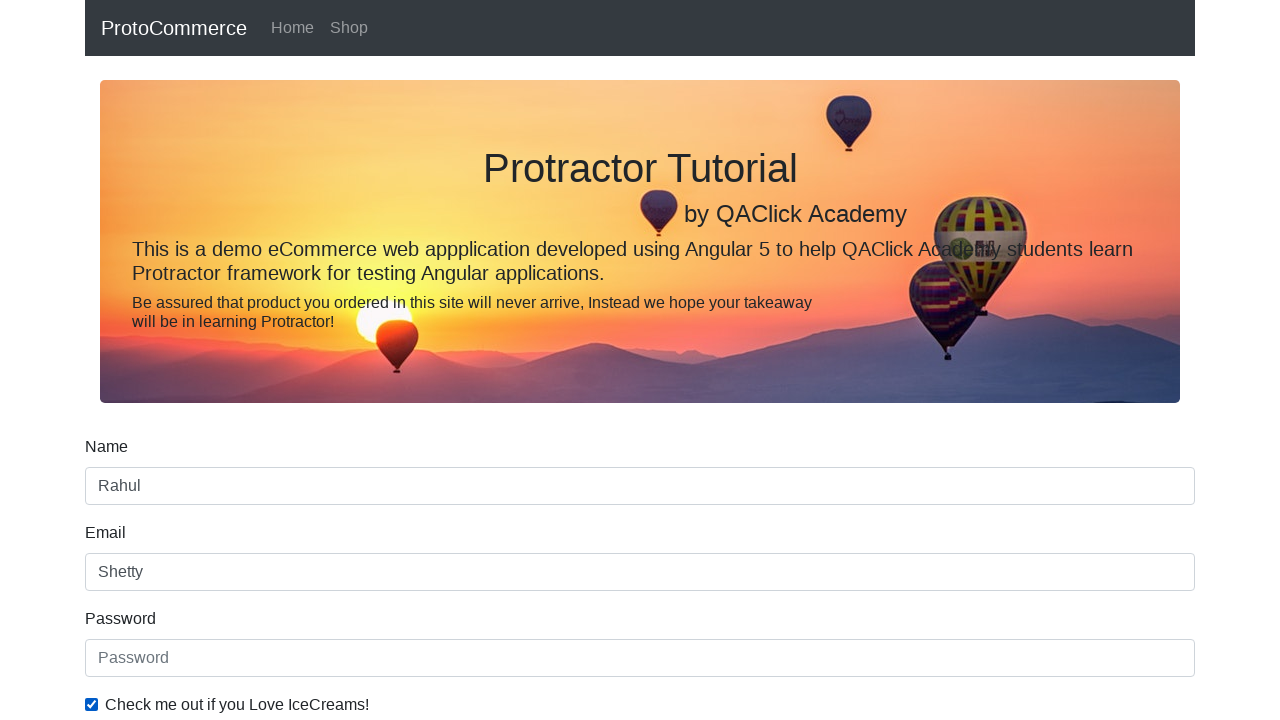

Clicked submit button to submit the form at (123, 491) on input[type='submit']
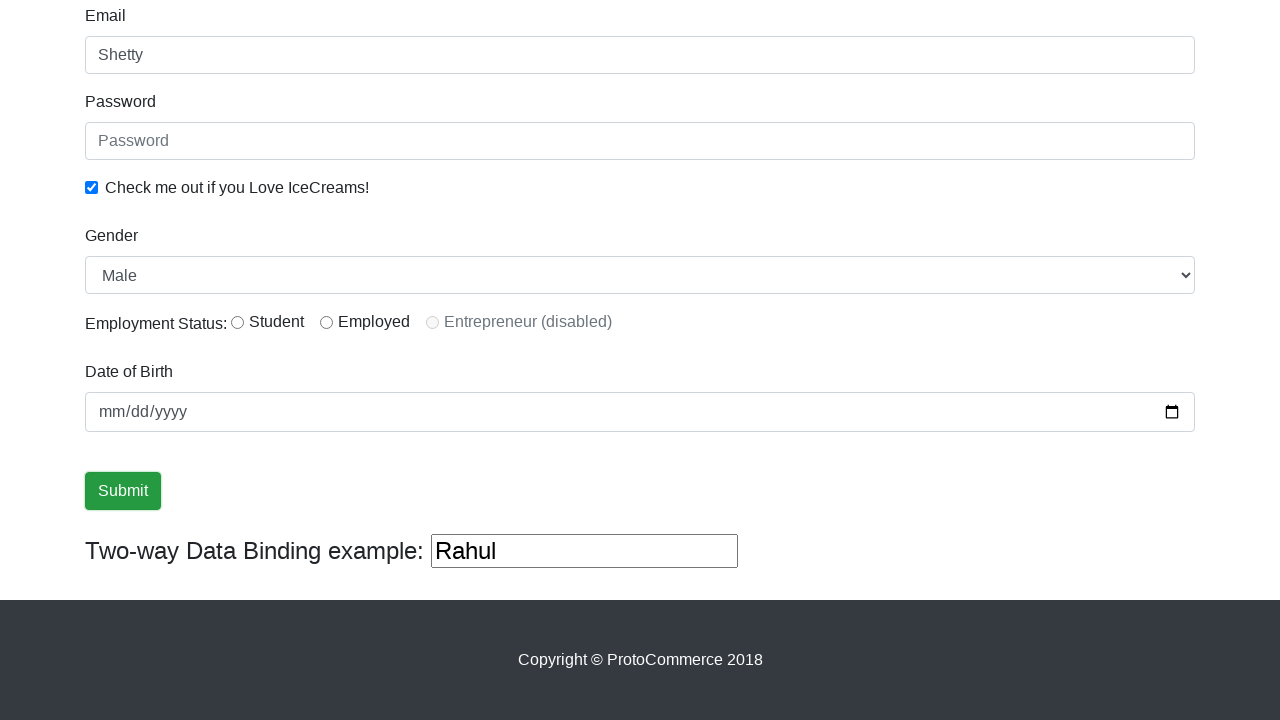

Success message appeared after form submission
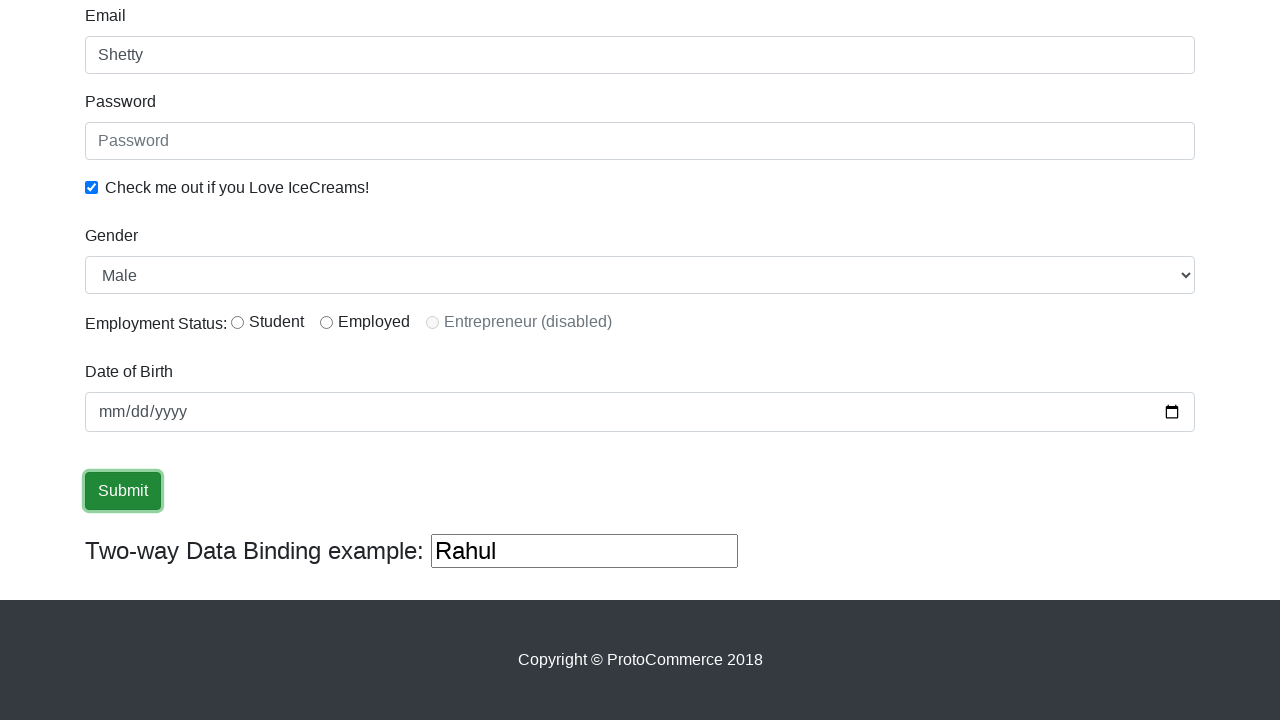

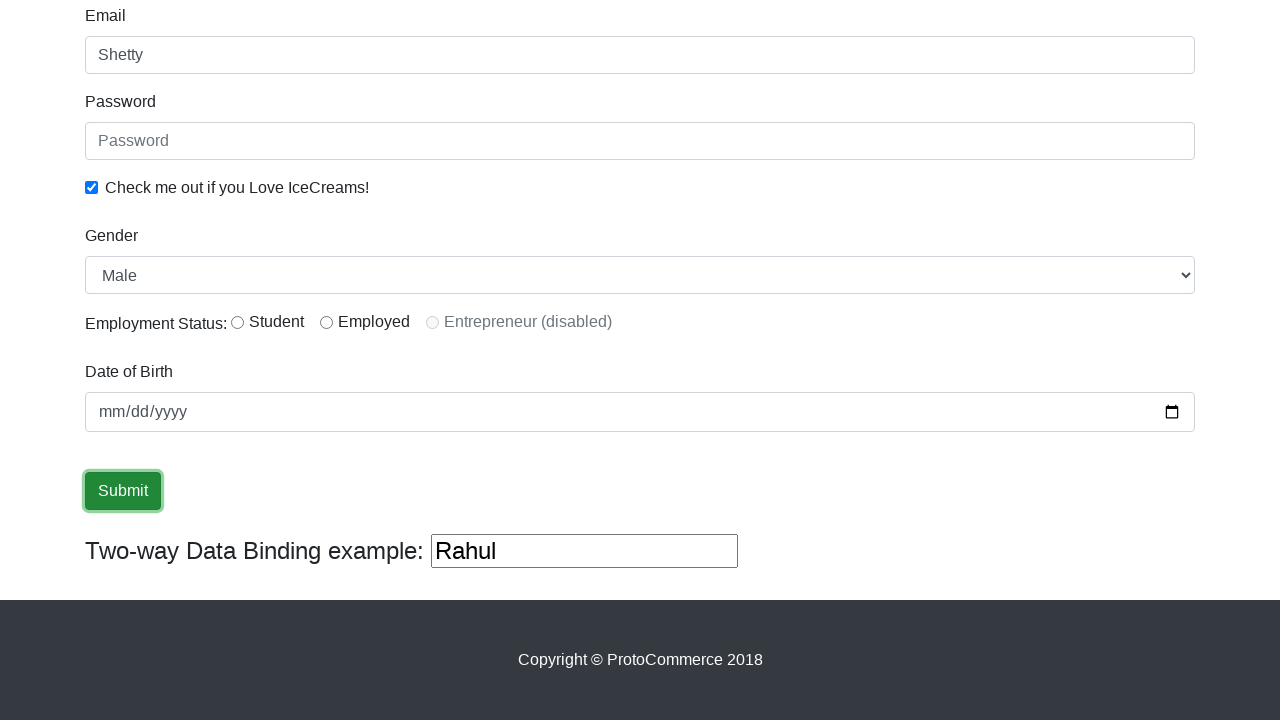